Navigates to a Nokia product page and verifies the price displayed

Starting URL: https://www.demoblaze.com/

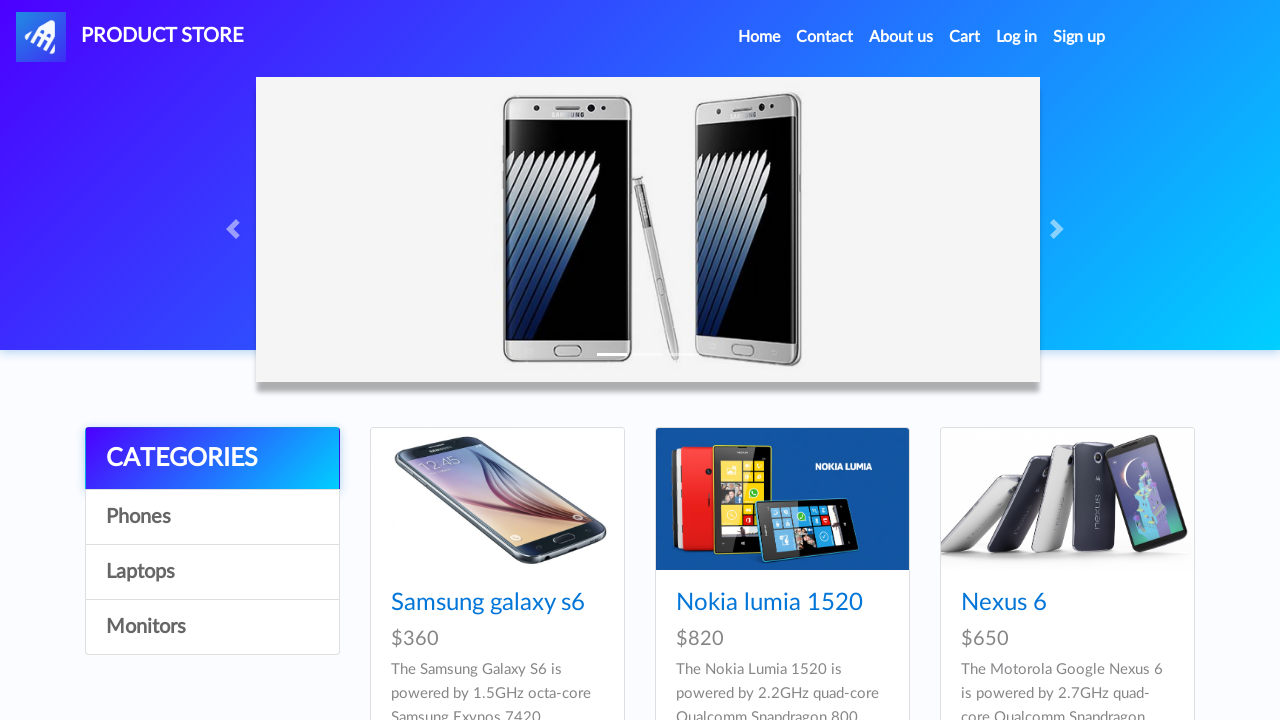

Clicked on Nokia Lumia product link at (782, 499) on a[href='prod.html?idp_=2']
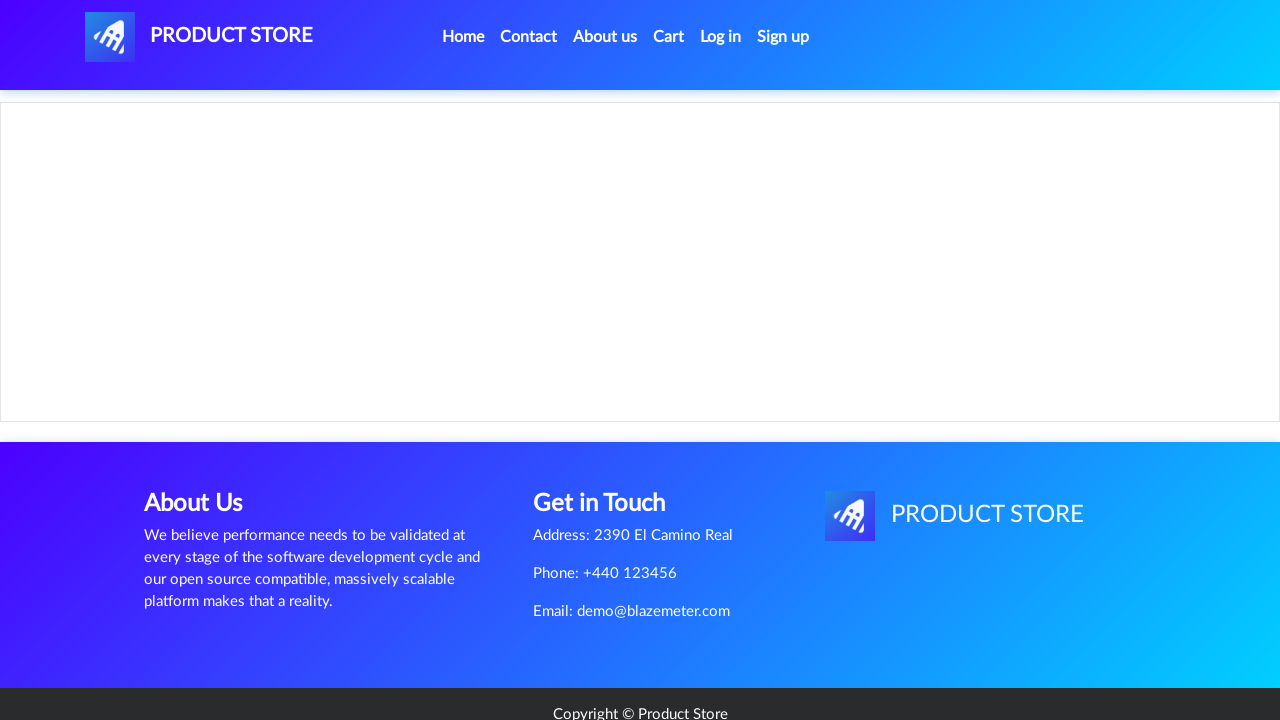

Price element '$820' is visible on Nokia product page
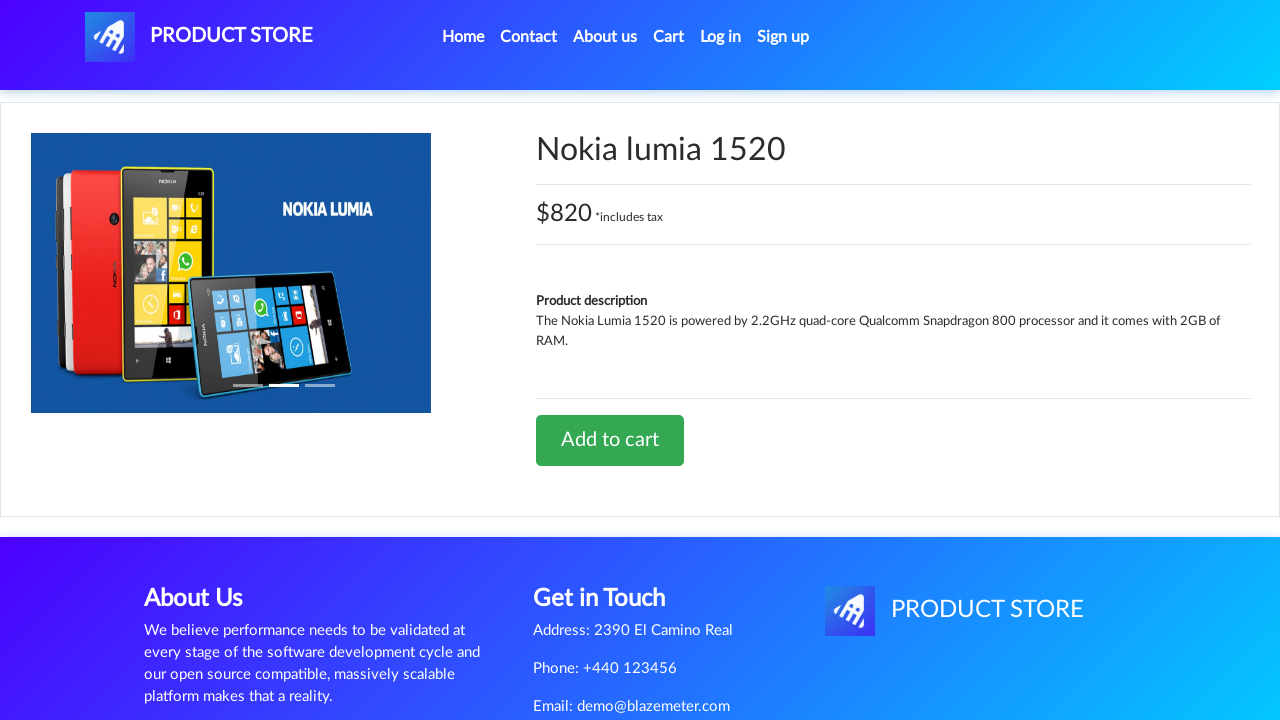

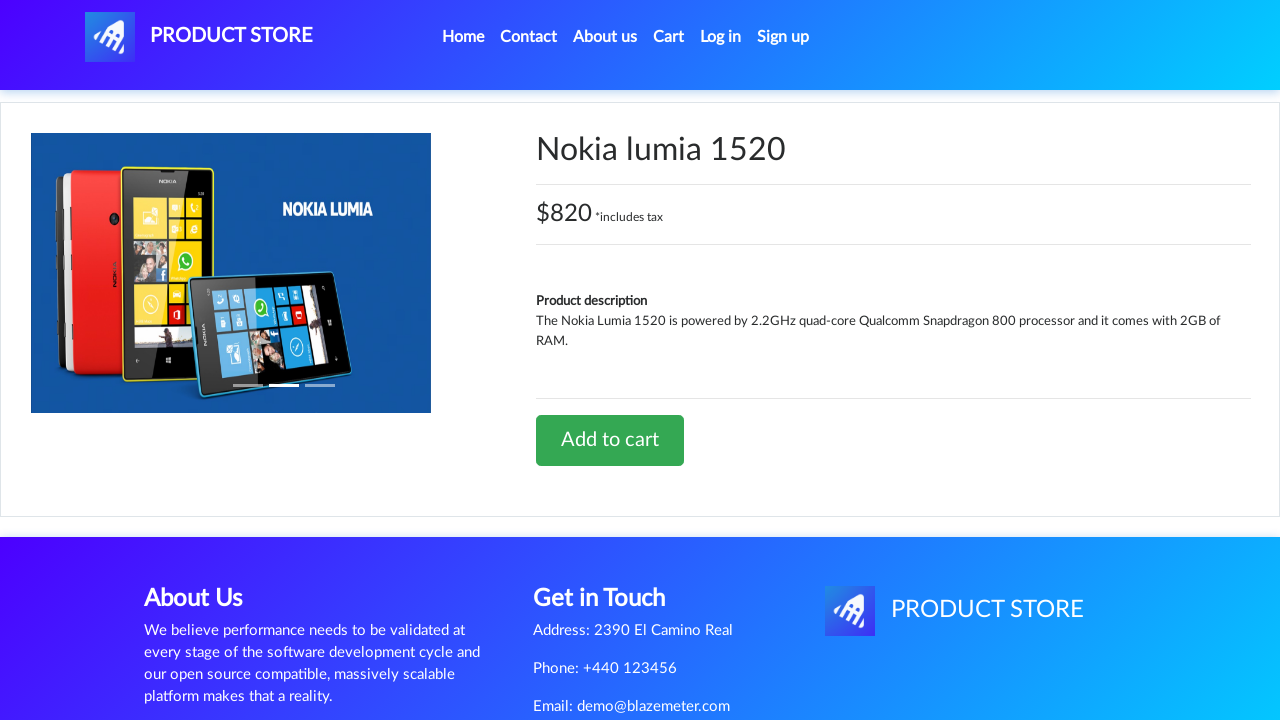